Tests clicking on Samsung Galaxy S7 product and verifying the price displayed

Starting URL: https://www.demoblaze.com/

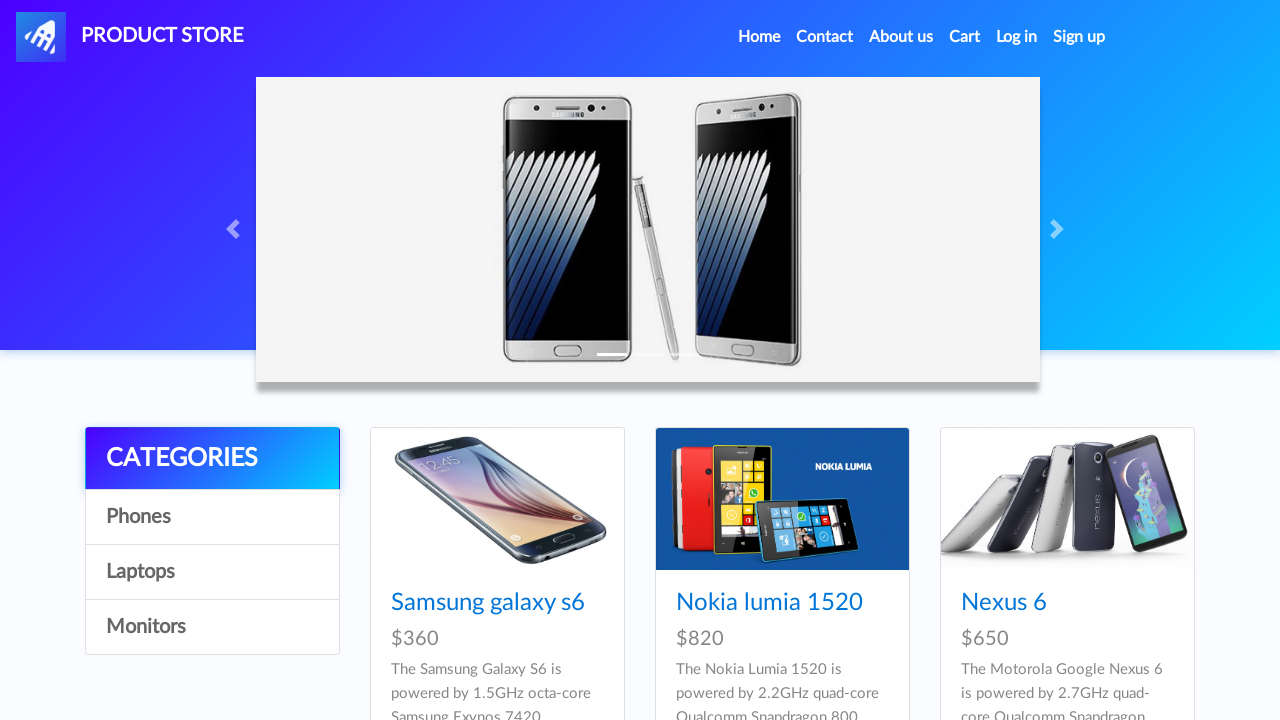

Clicked on Samsung Galaxy S7 product link at (488, 361) on h4 a[href='prod.html?idp_=4']
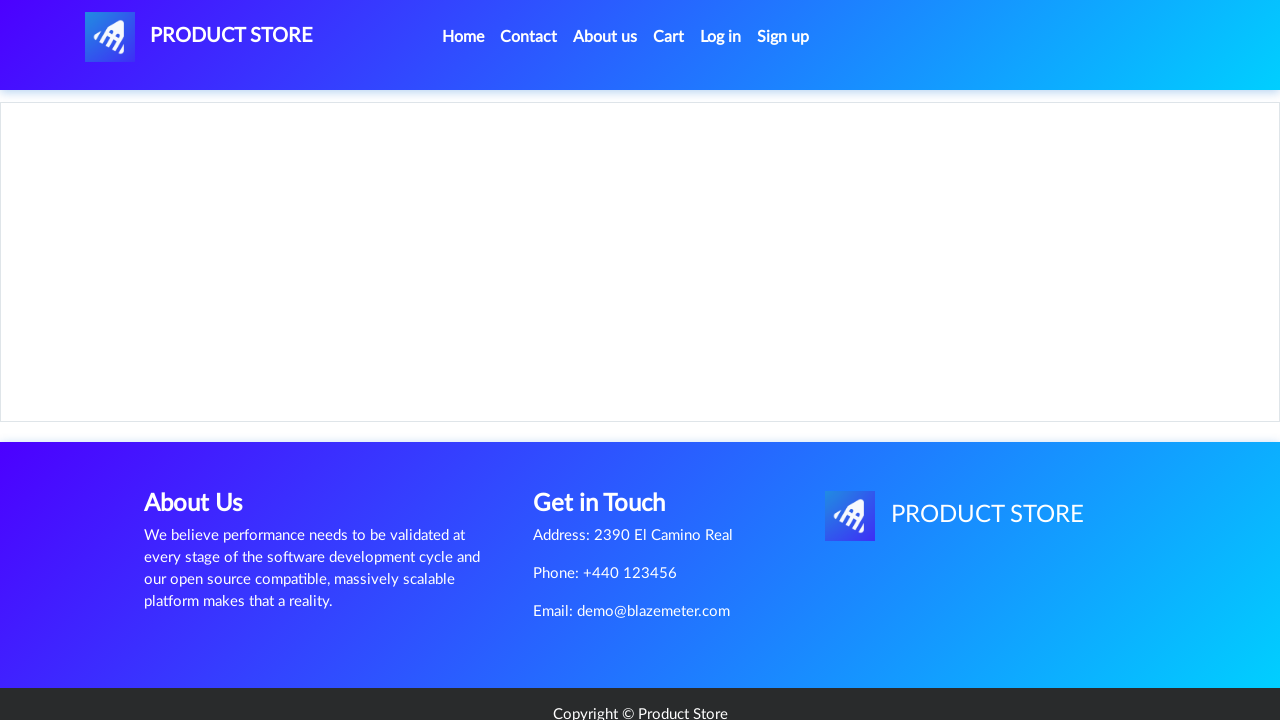

Verified Samsung Galaxy S7 price of $800 is displayed
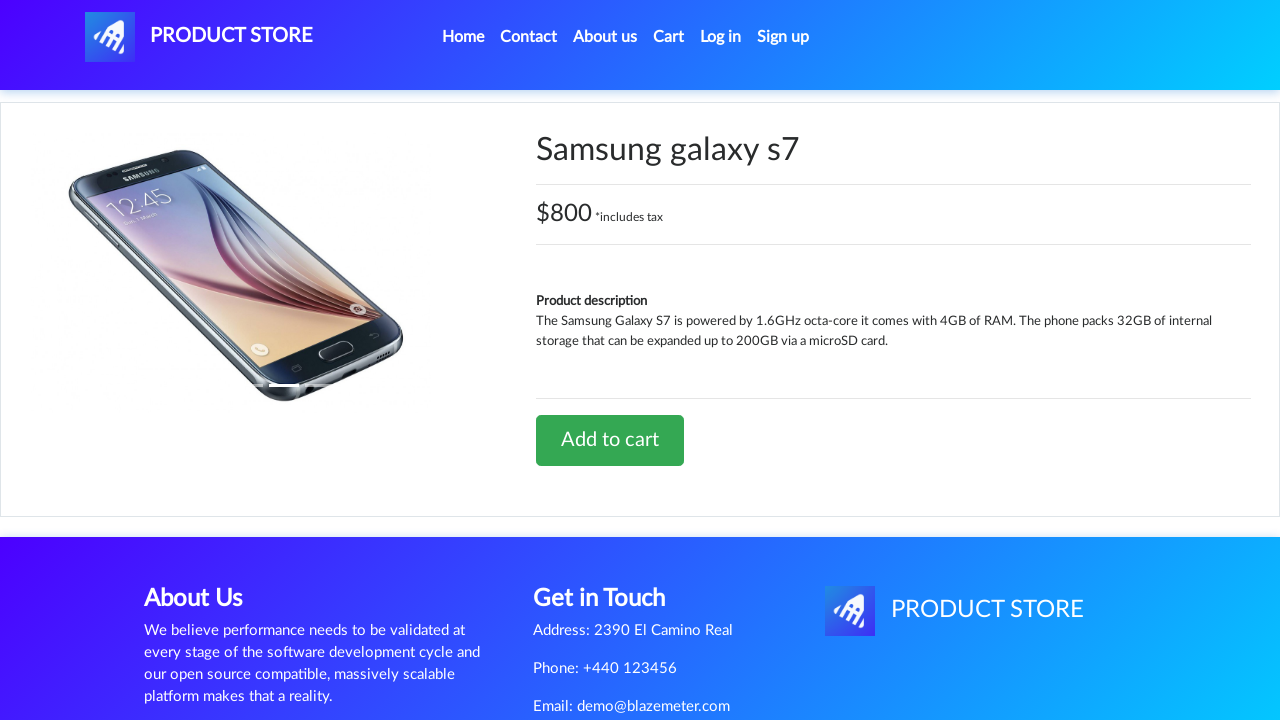

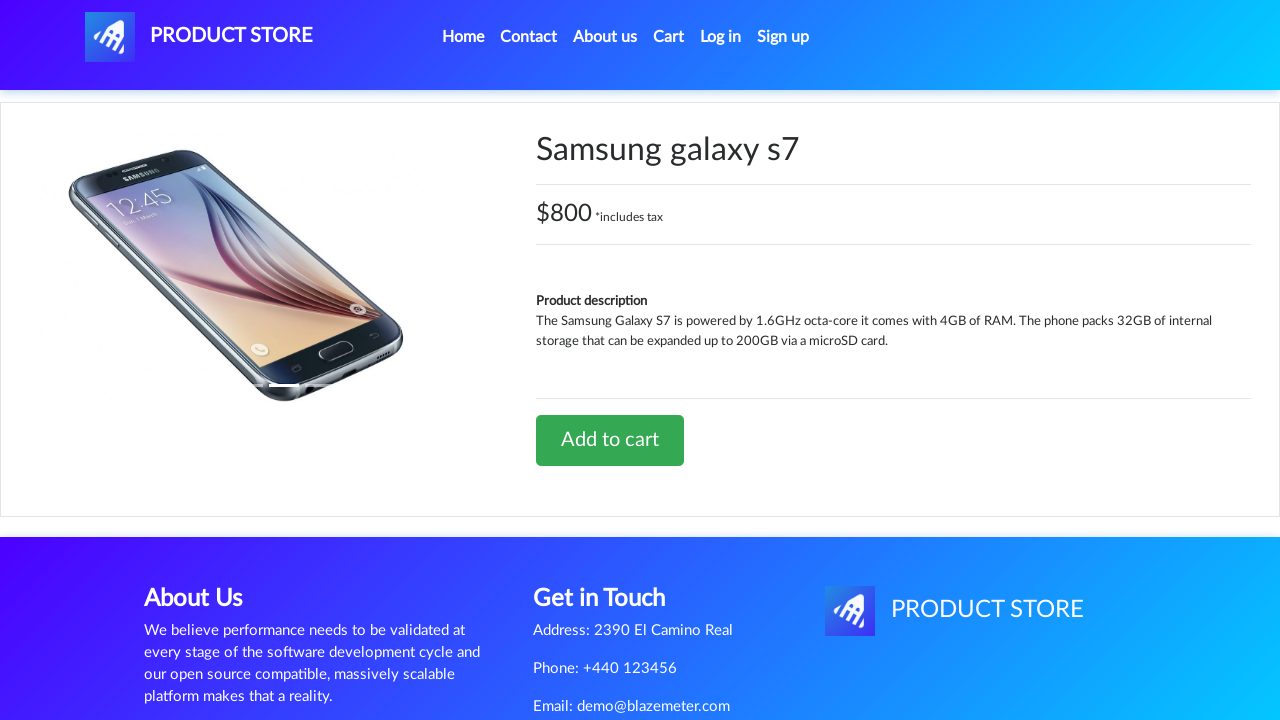